Tests green loading functionality by clicking start button and verifying loading states with explicit wait

Starting URL: https://kristinek.github.io/site/examples/loading_color

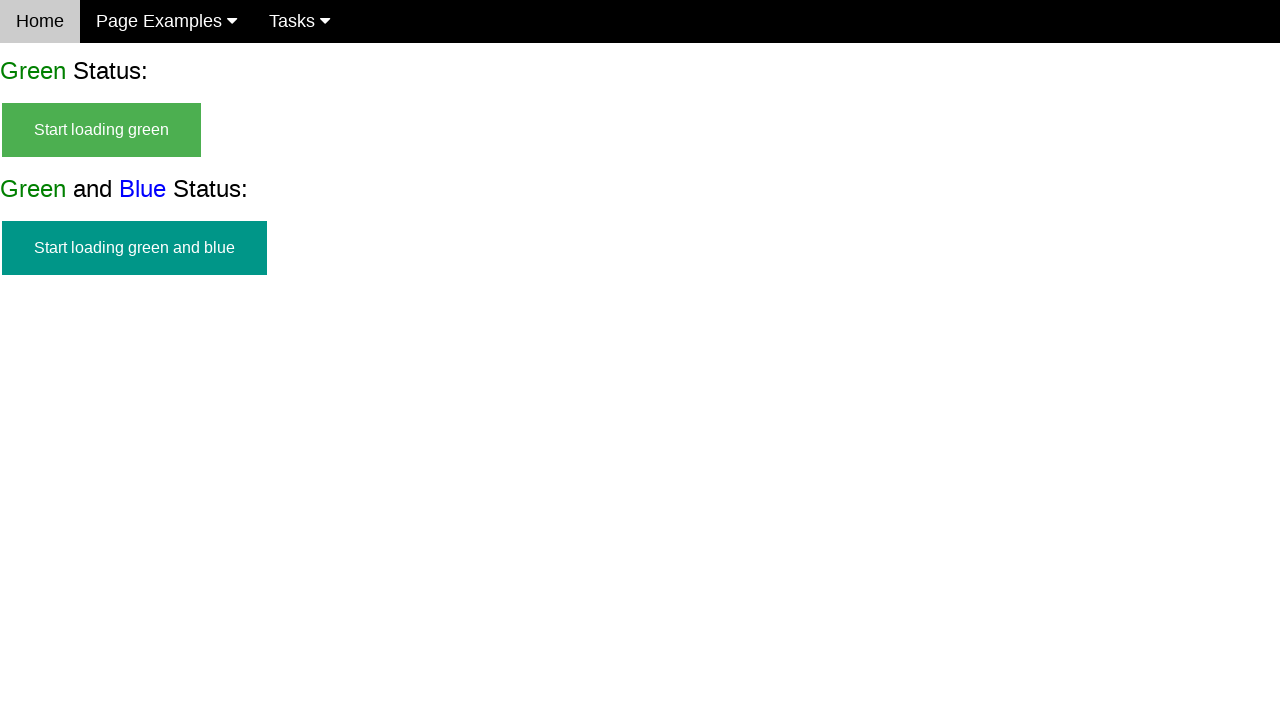

Clicked start button to begin green loading at (102, 130) on #start_green
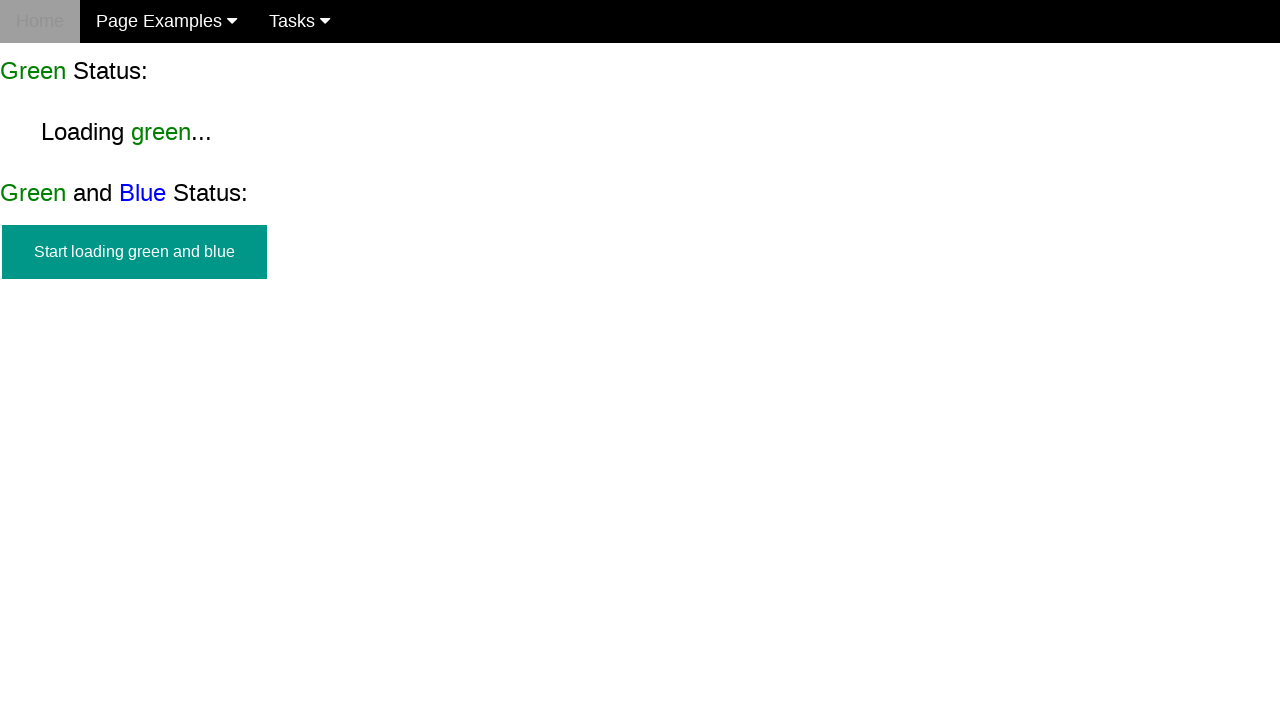

Finish element attached to DOM
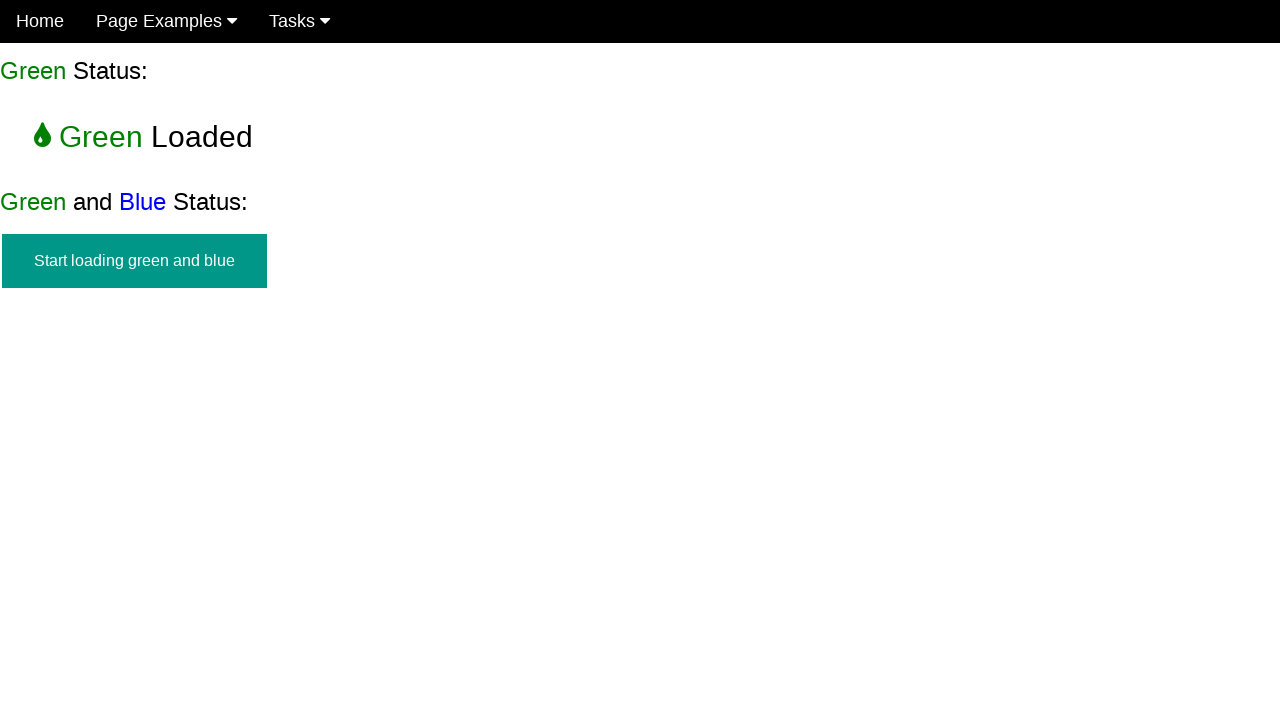

Finish element became visible
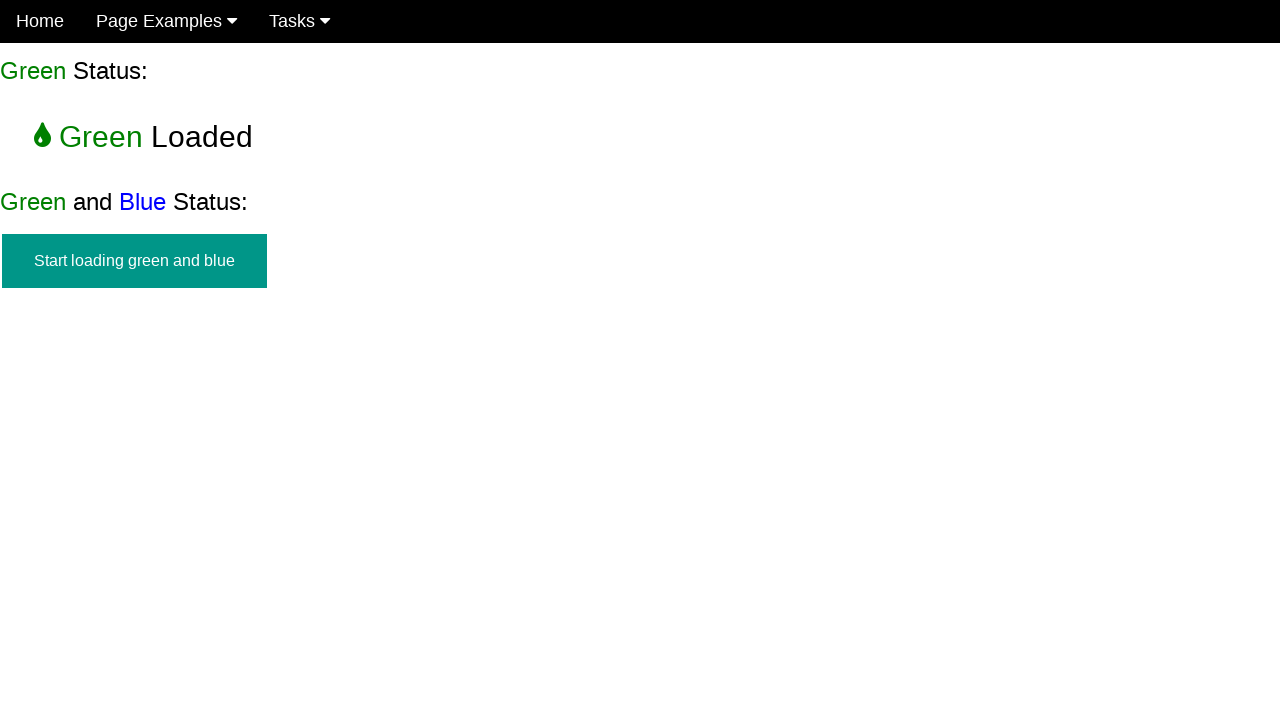

Verified finish element is visible
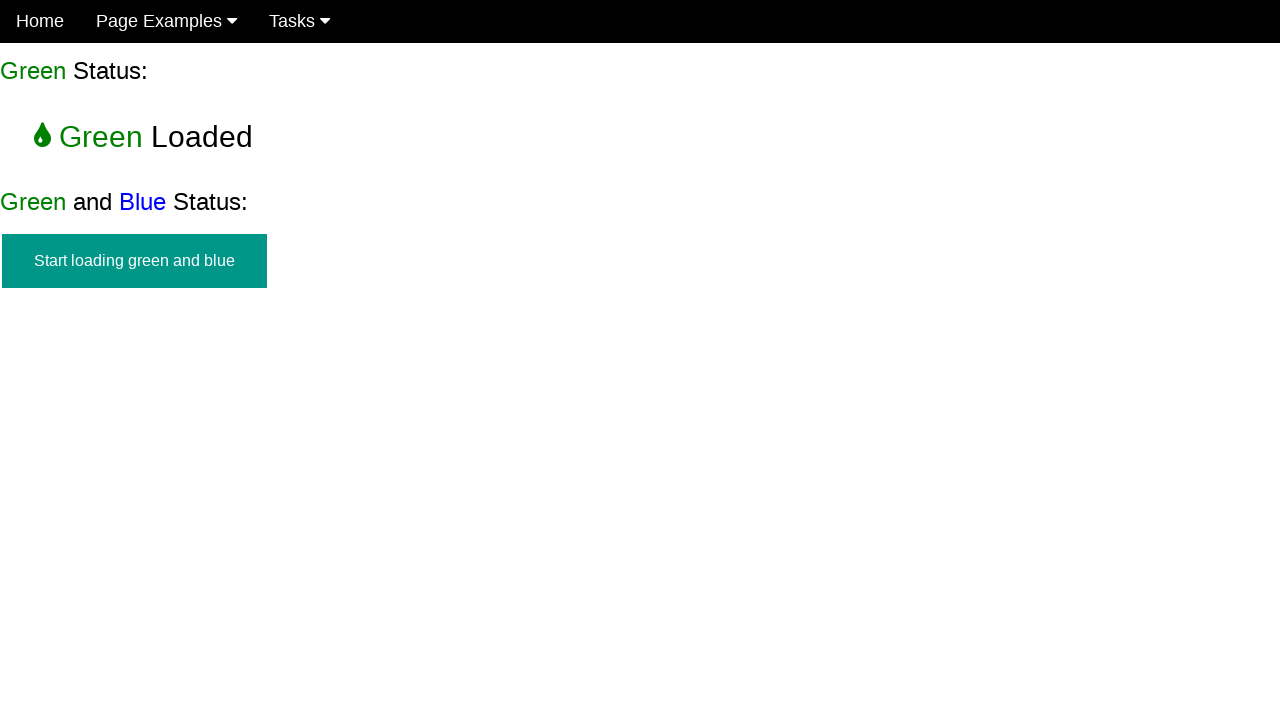

Verified start button is not visible
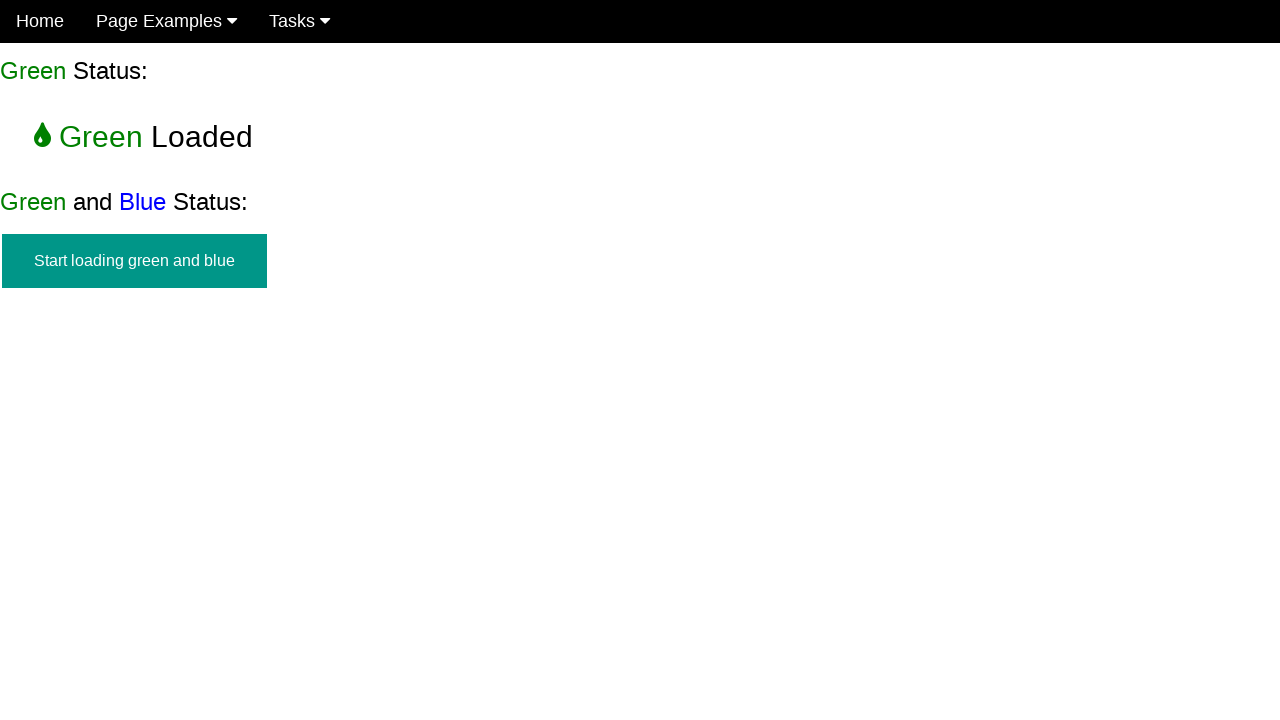

Verified loading indicator is not visible
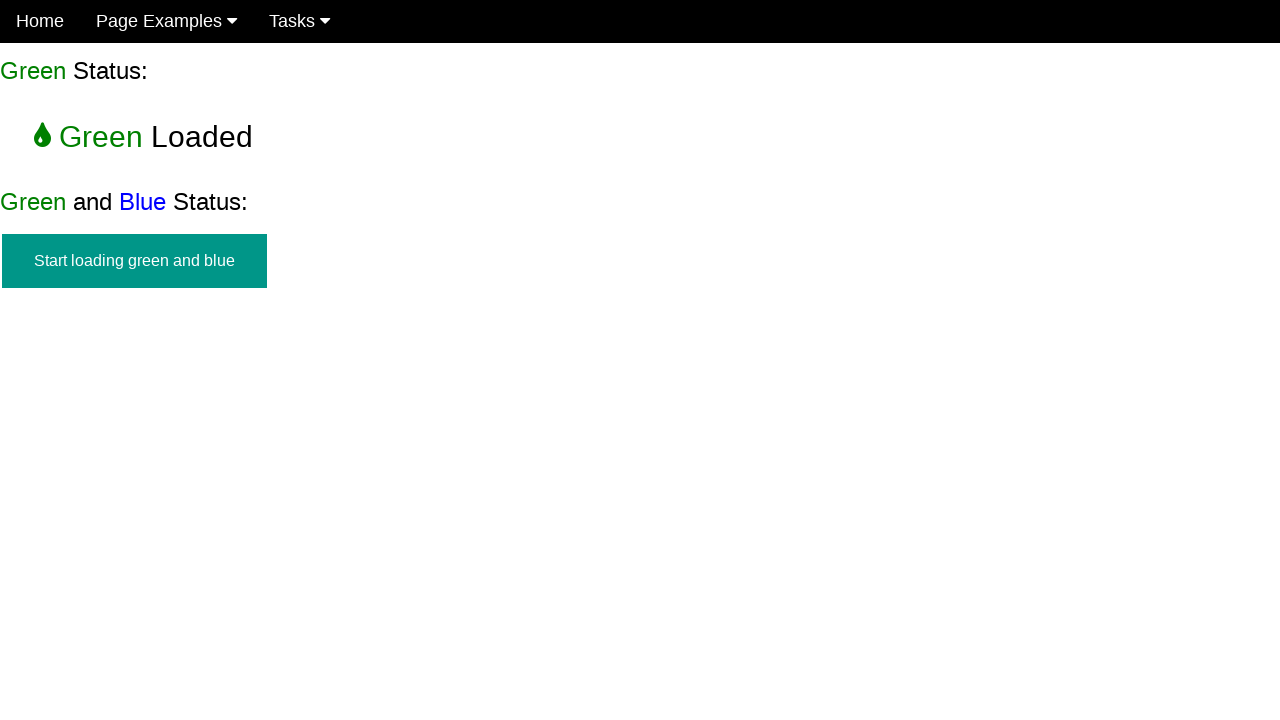

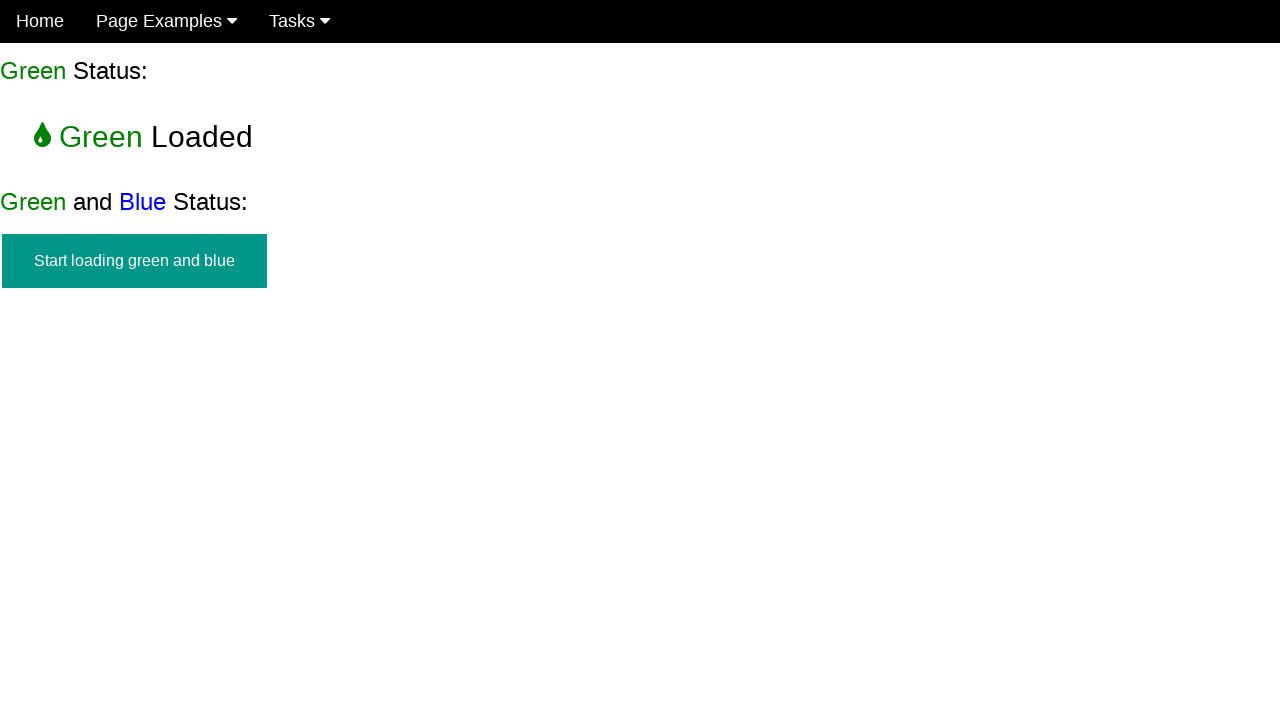